Tests a form submission flow by clicking a partial link text, then filling out a form with first name, last name, city, and country fields before submitting

Starting URL: http://suninjuly.github.io/find_link_text

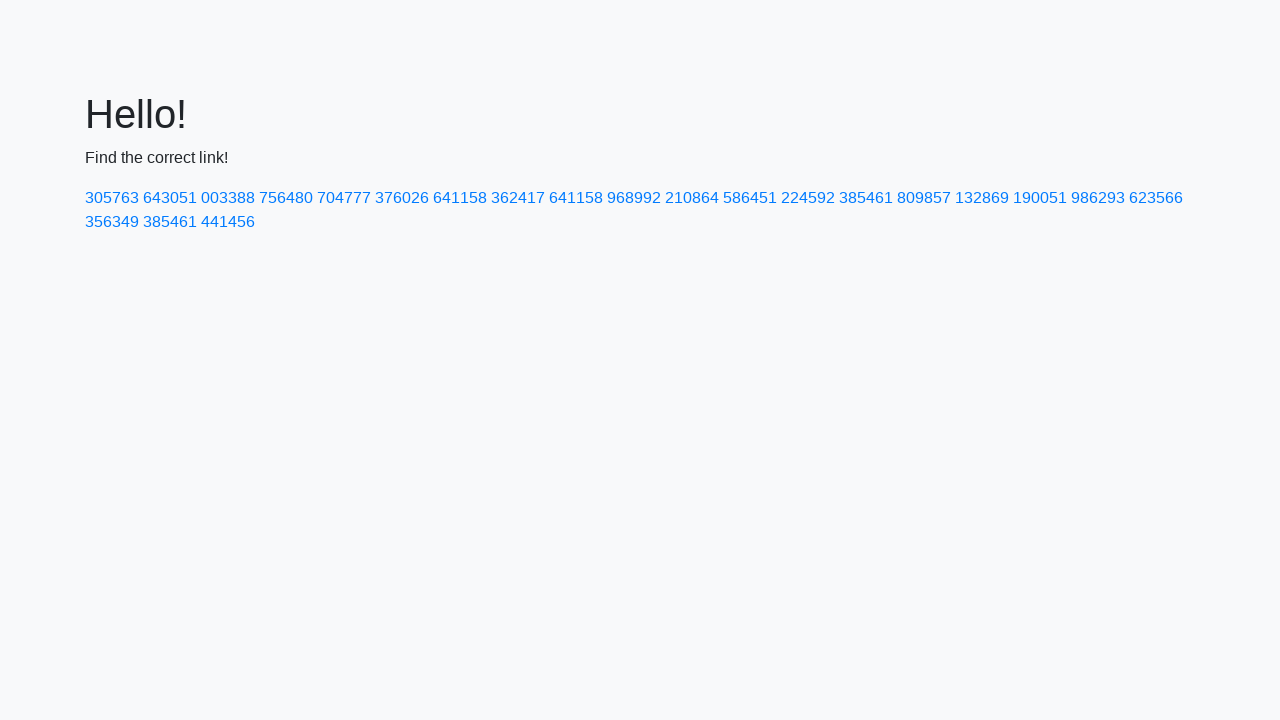

Clicked link with partial text '224592' at (808, 198) on a:has-text('224592')
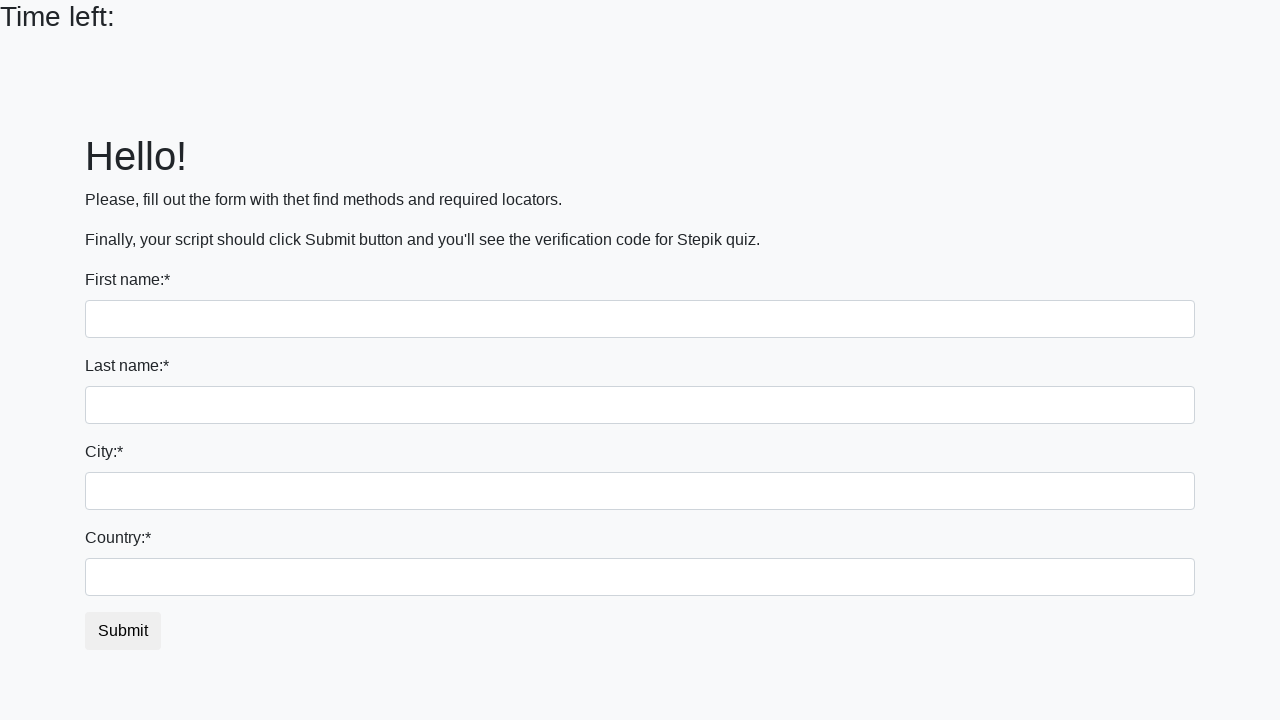

Filled first name field with 'Ivan' on input
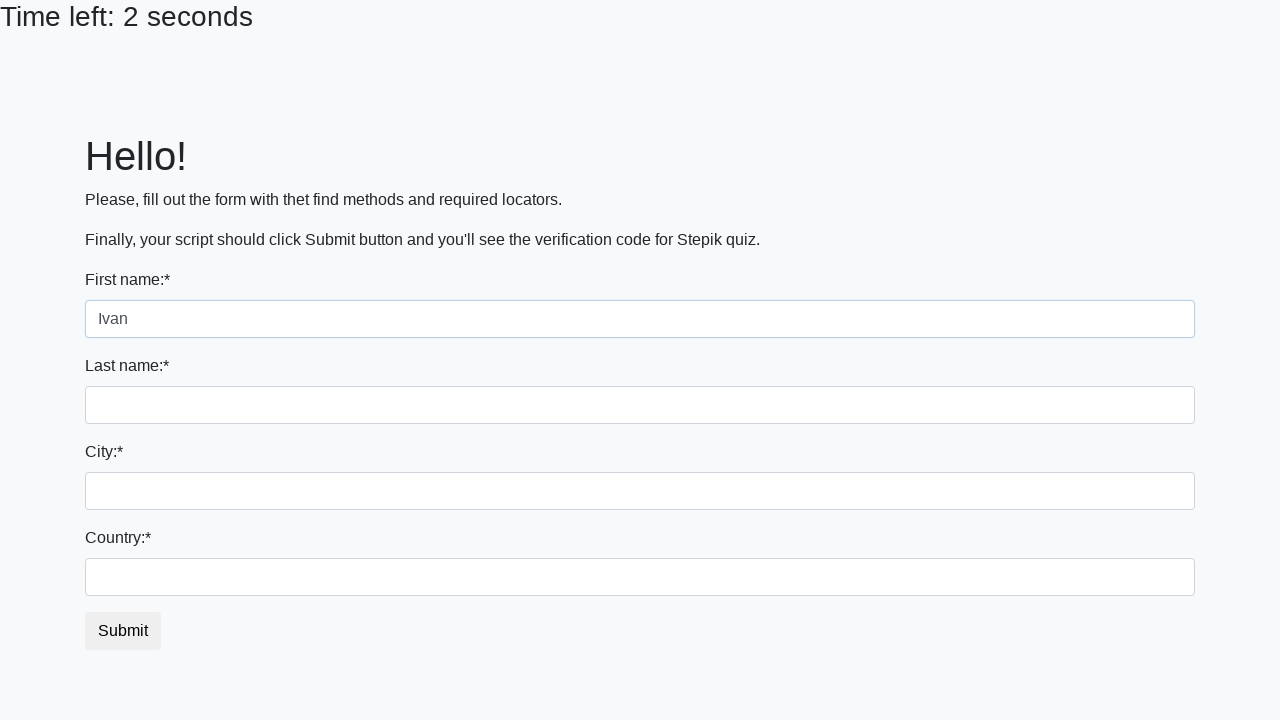

Filled last name field with 'Petrov' on input[name='last_name']
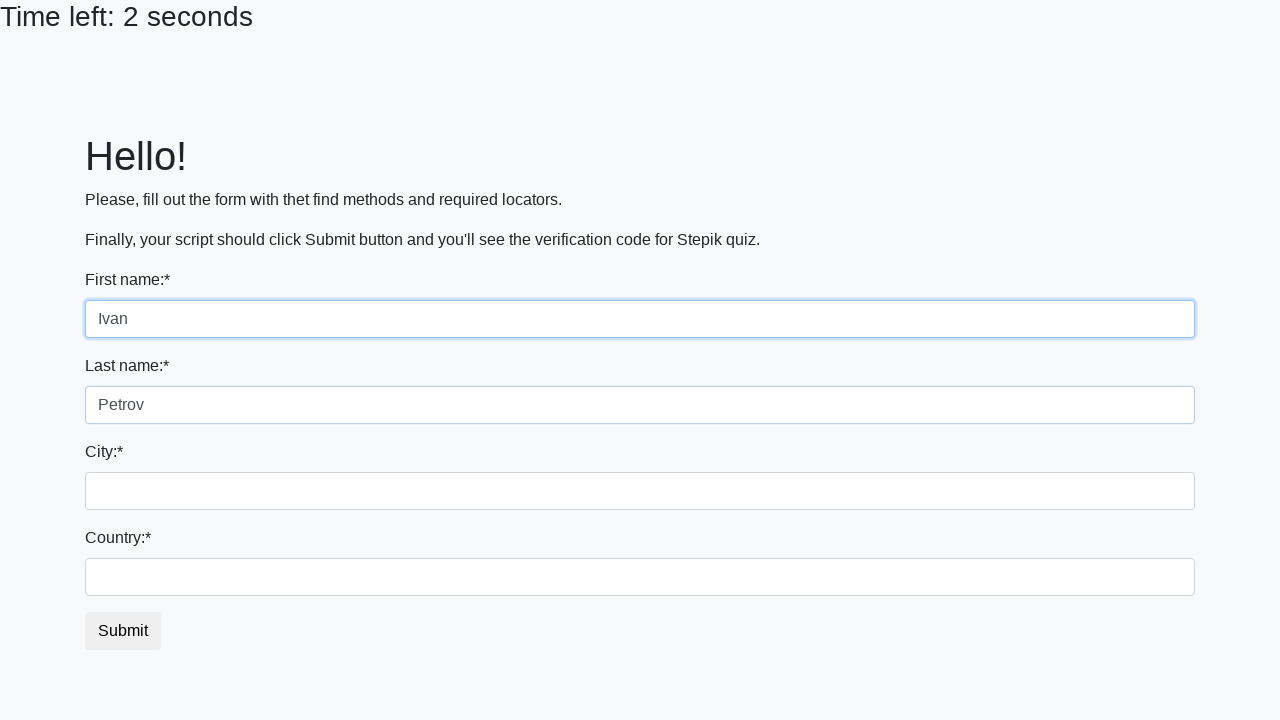

Filled city field with 'Smolensk' on .city
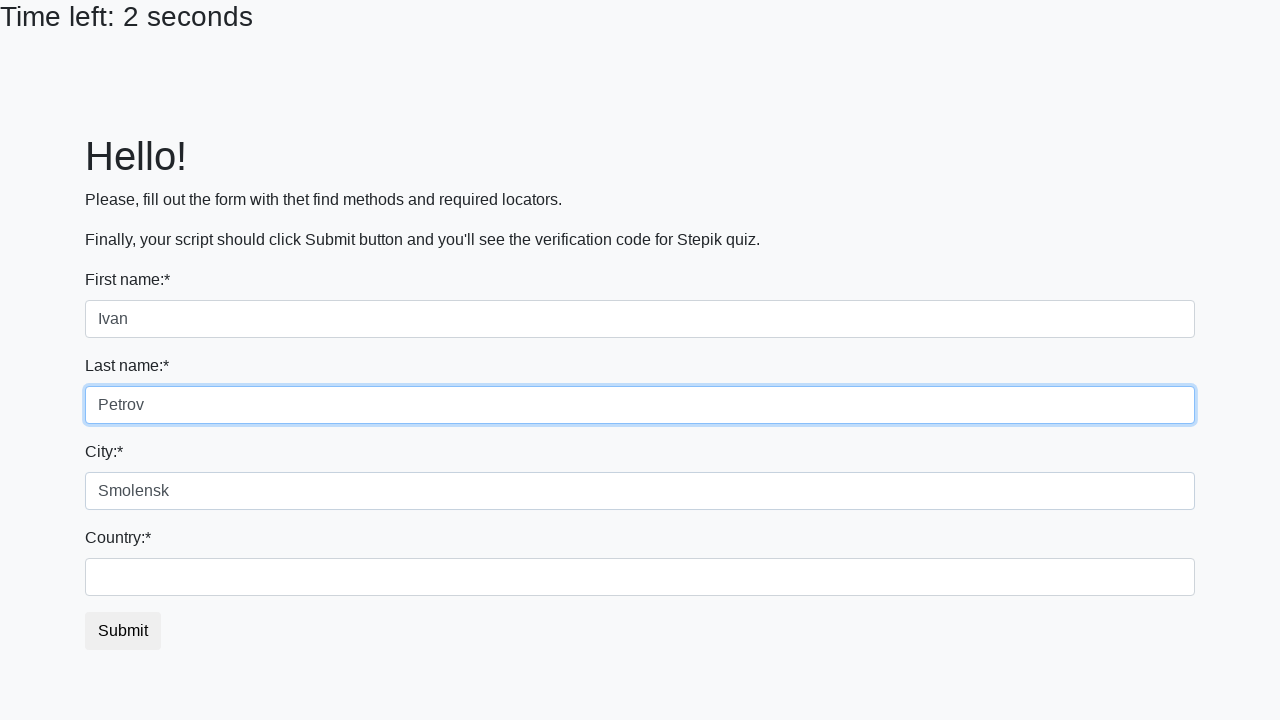

Filled country field with 'Russia' on #country
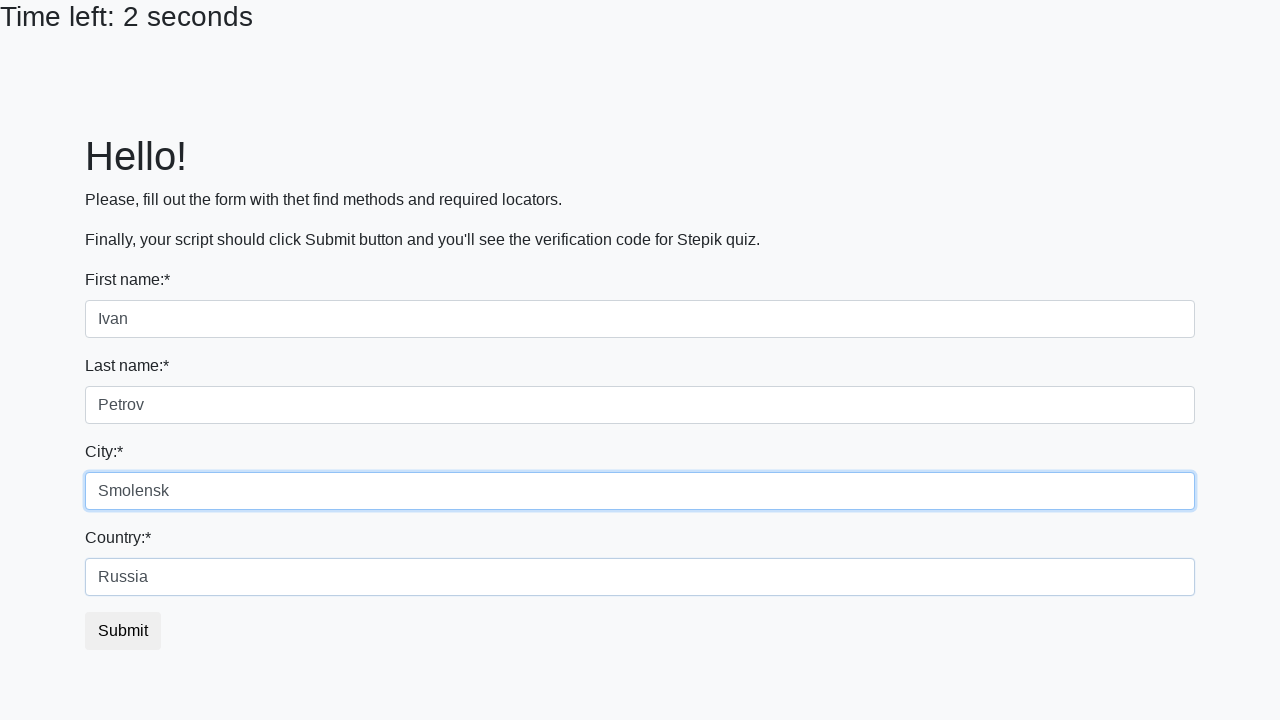

Clicked submit button to submit form at (123, 631) on button.btn
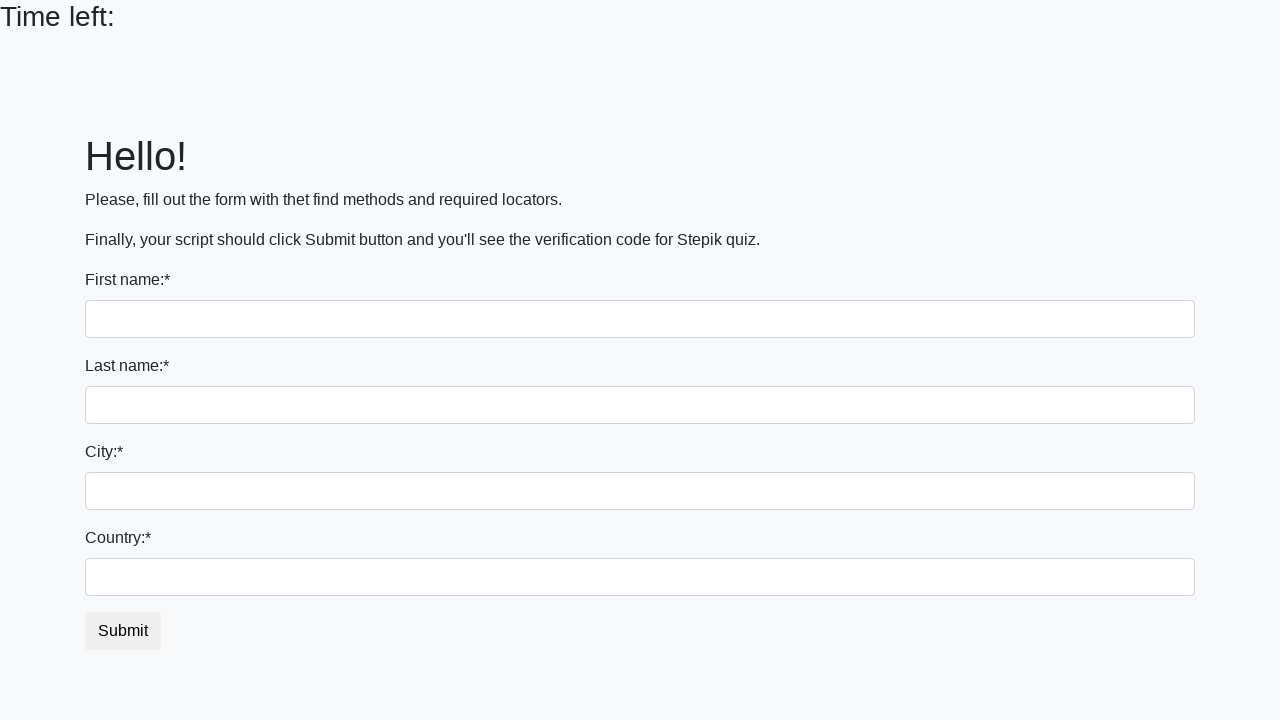

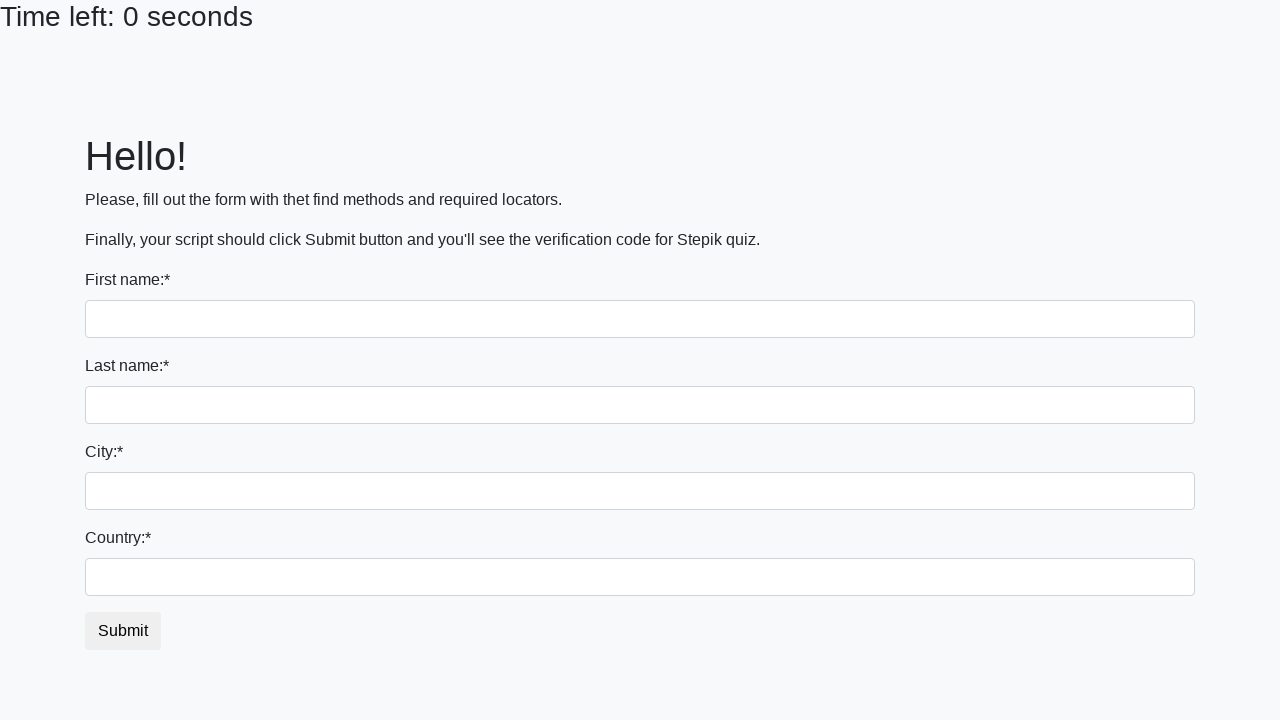